Tests checkbox interaction on SpiceJet website by clicking on the Armed Forces checkbox and verifying its selection state

Starting URL: https://www.spicejet.com/

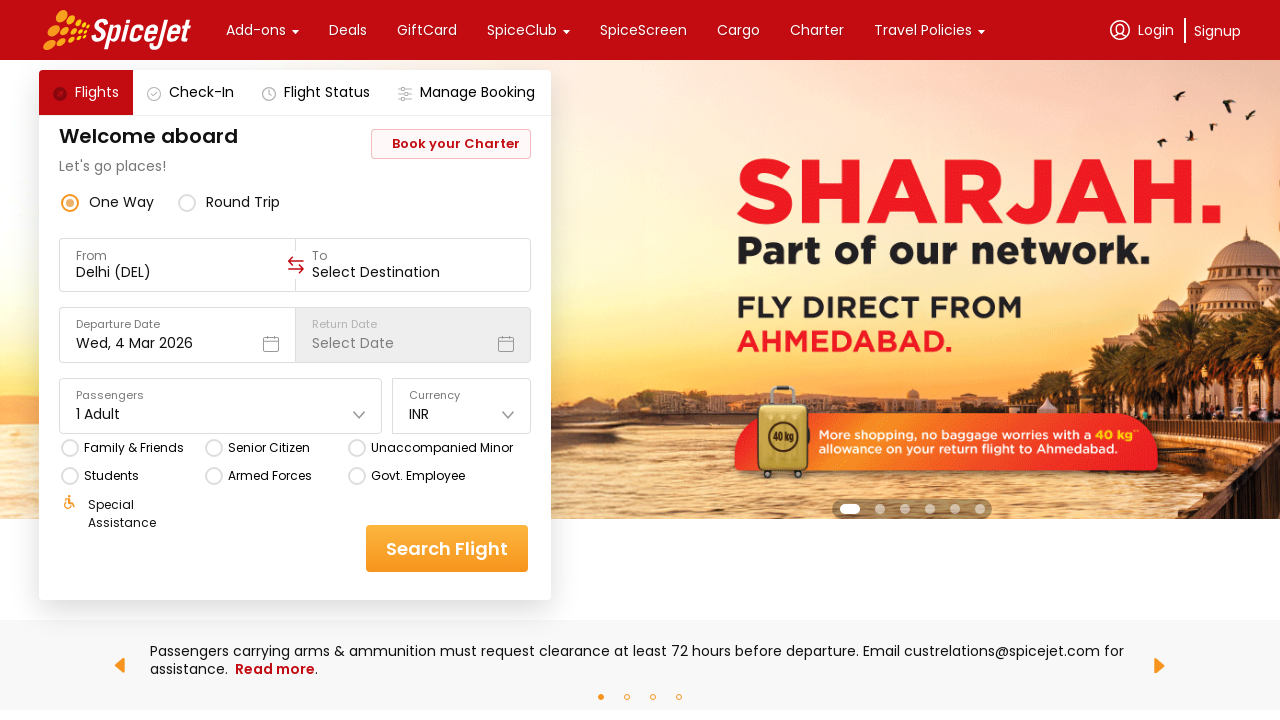

Clicked on Armed Forces checkbox at (270, 476) on xpath=//div[text()='Armed Forces']
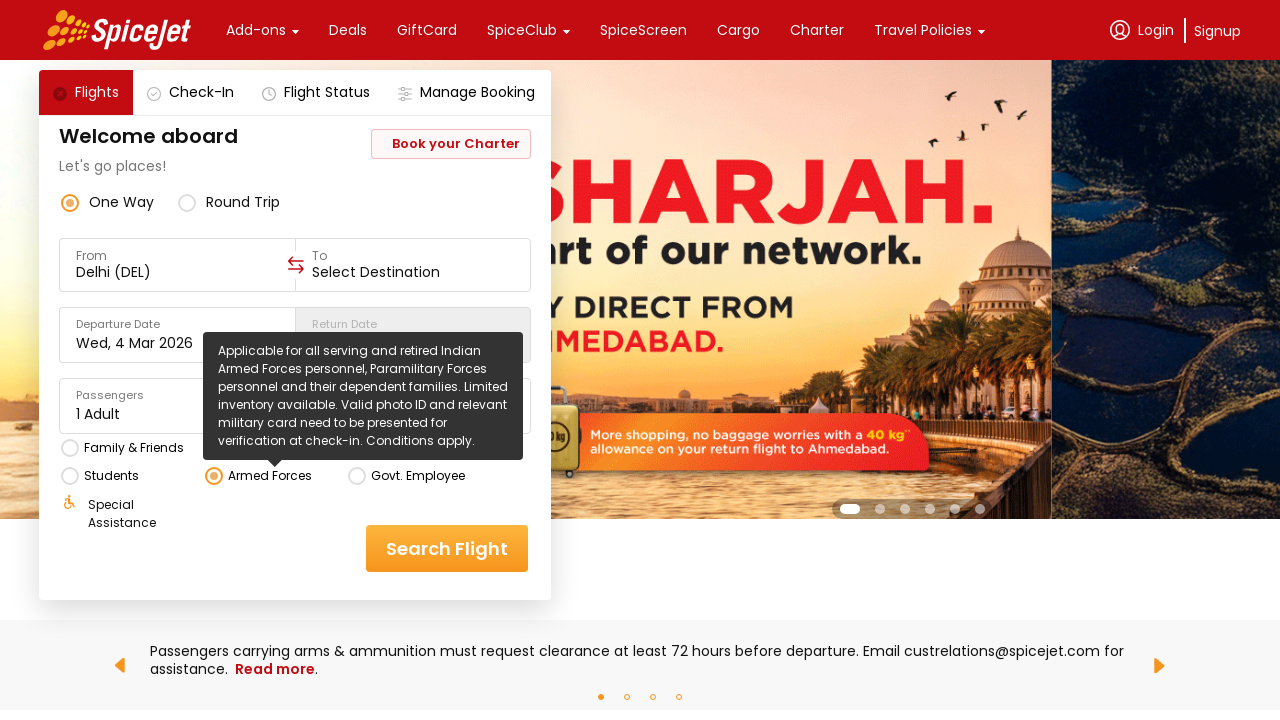

Waited for checkbox action to complete (1000ms)
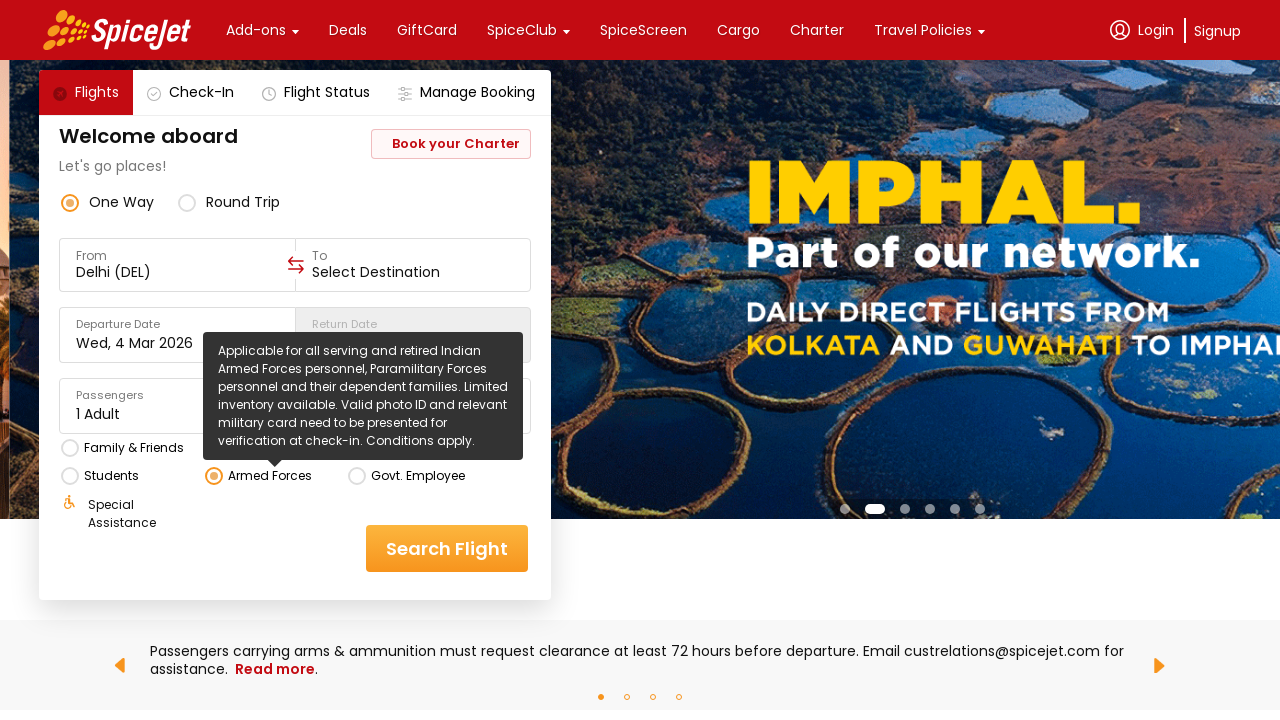

Verified checkbox element is present in DOM
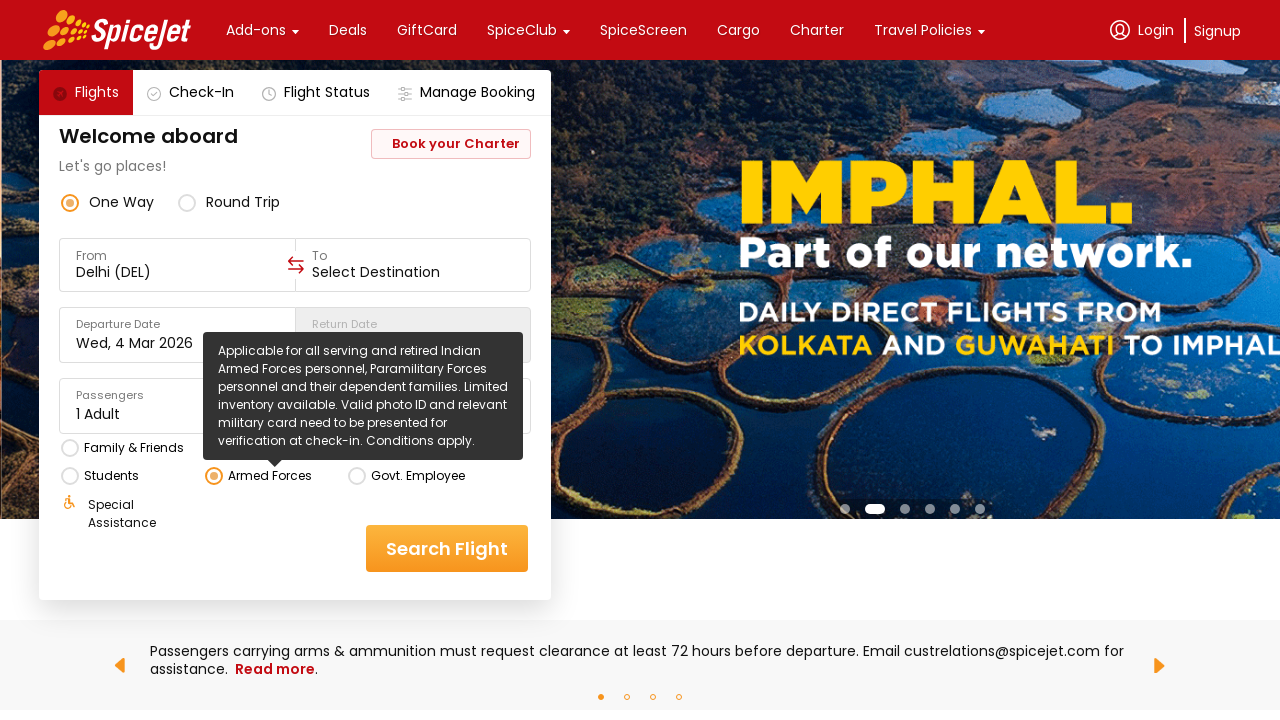

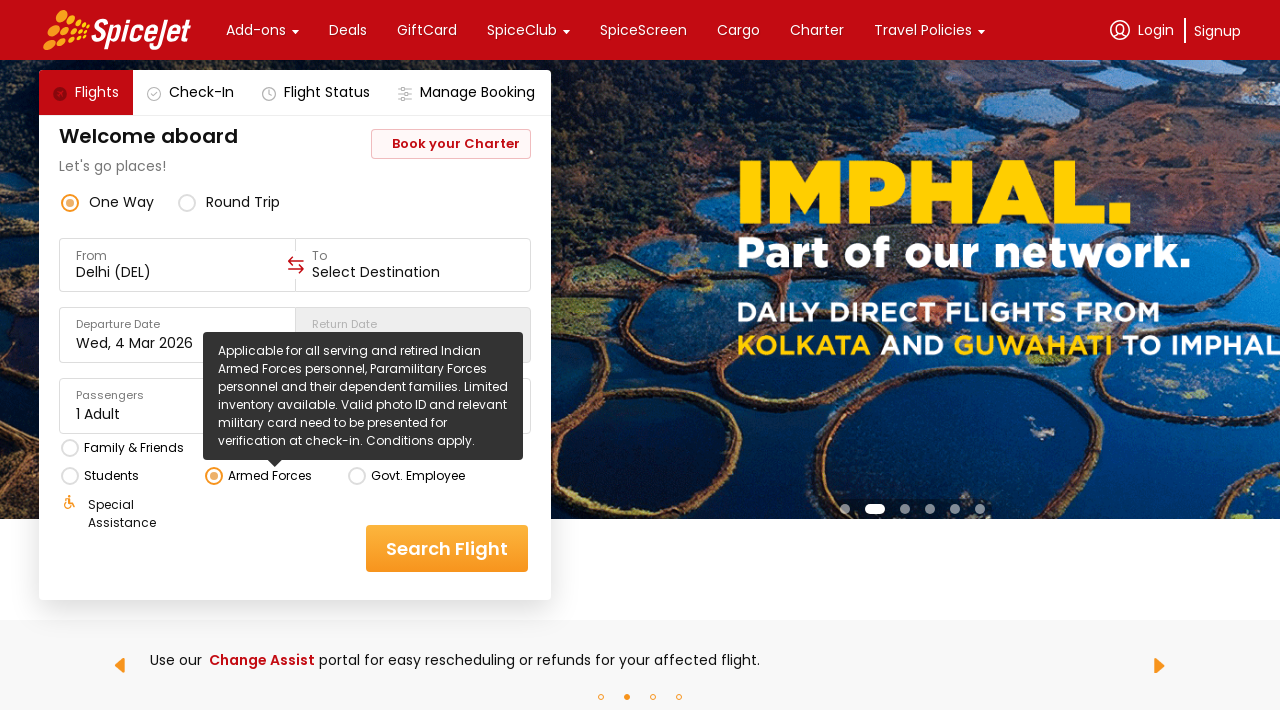